Tests key press functionality by navigating to the Key Presses page and pressing various keys (Enter, Control, Alt, Shift) while verifying the displayed result

Starting URL: http://the-internet.herokuapp.com/

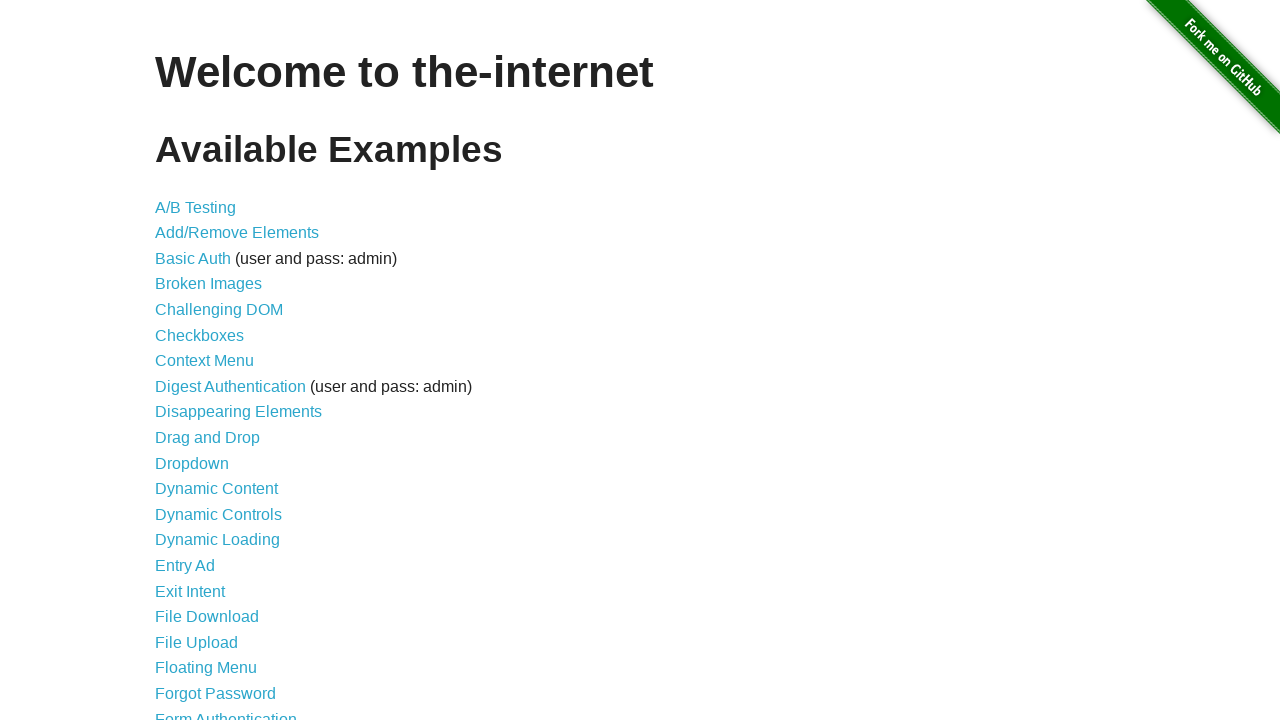

Clicked on Key Presses link in the menu at (200, 360) on a[href='/key_presses']
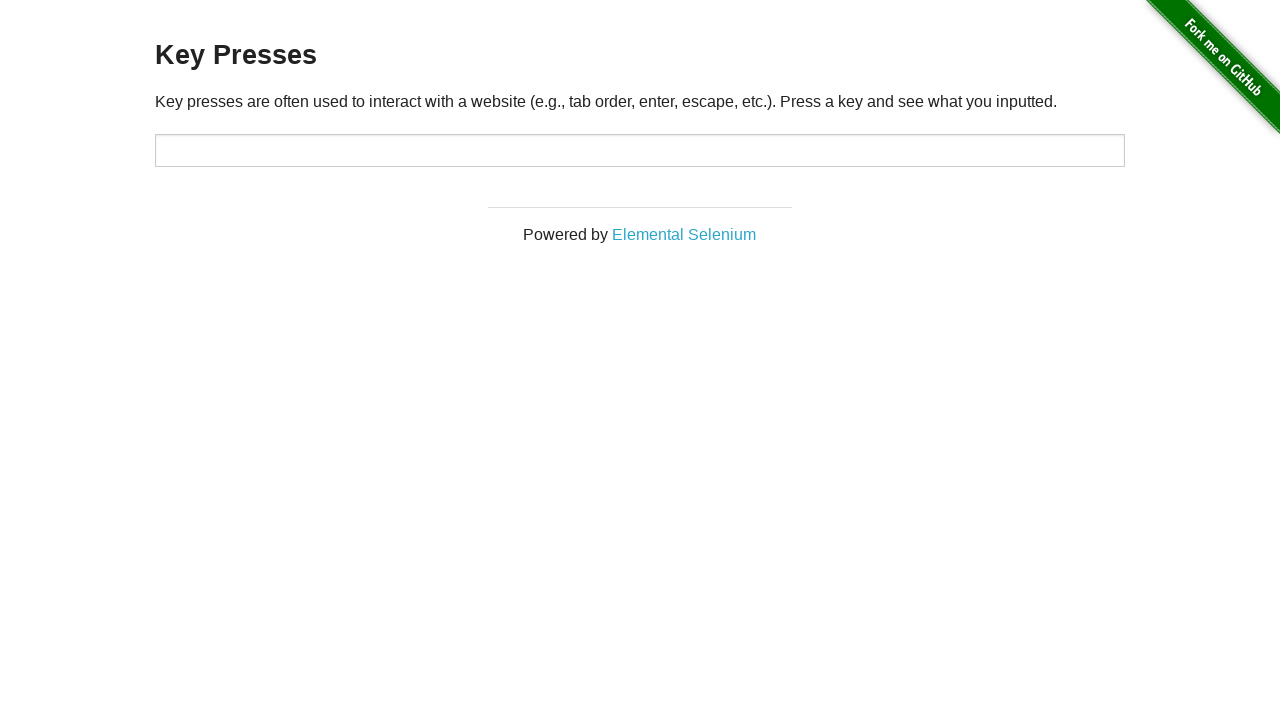

Key press page loaded and target element is visible
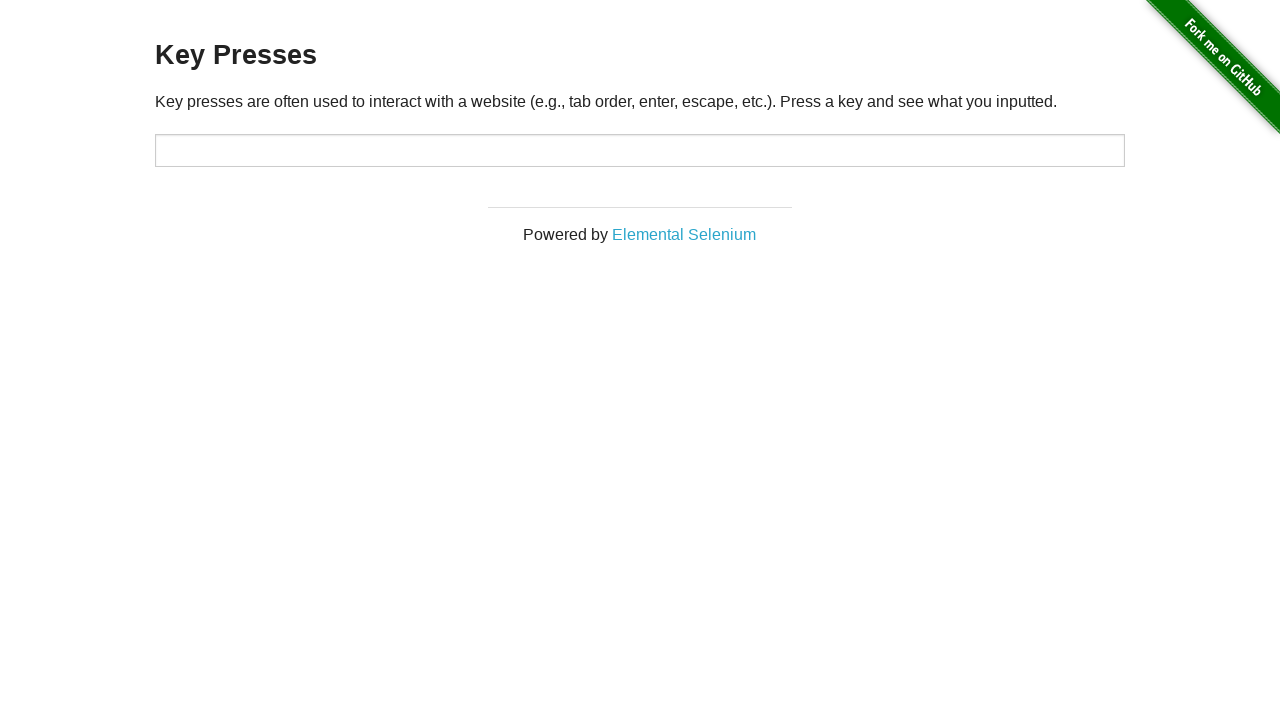

Pressed Enter key
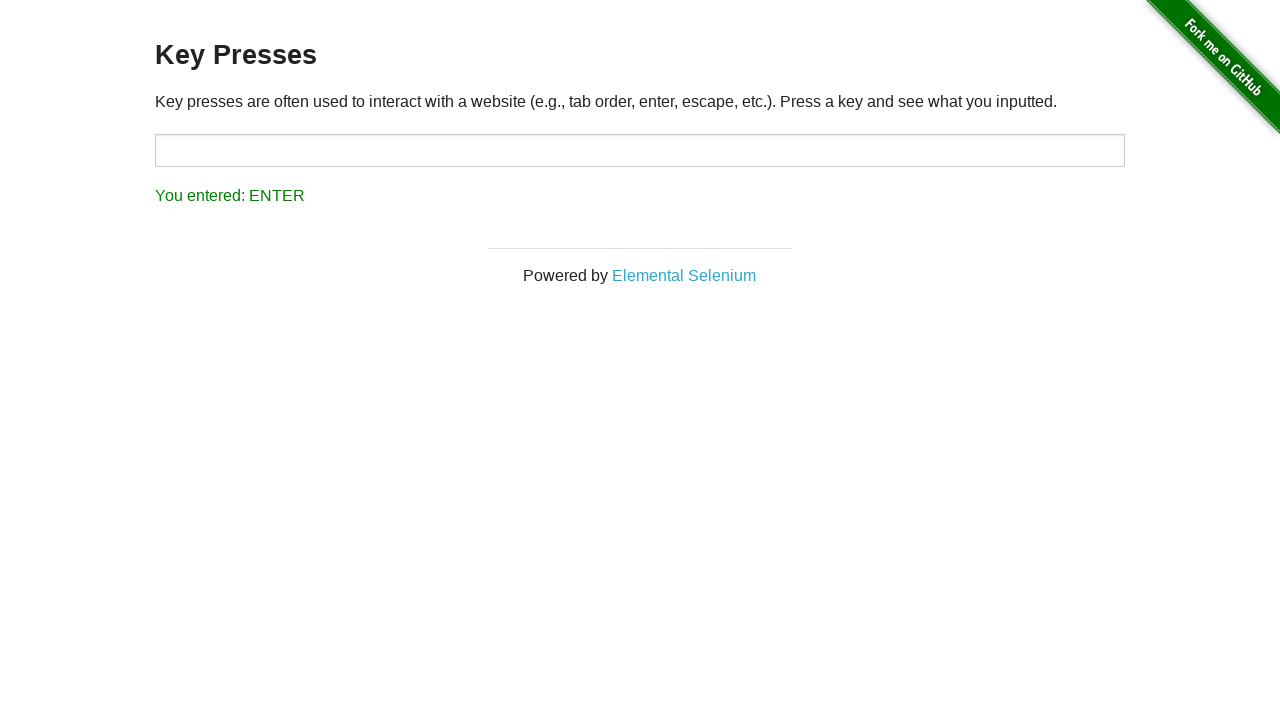

Result element appeared after pressing Enter
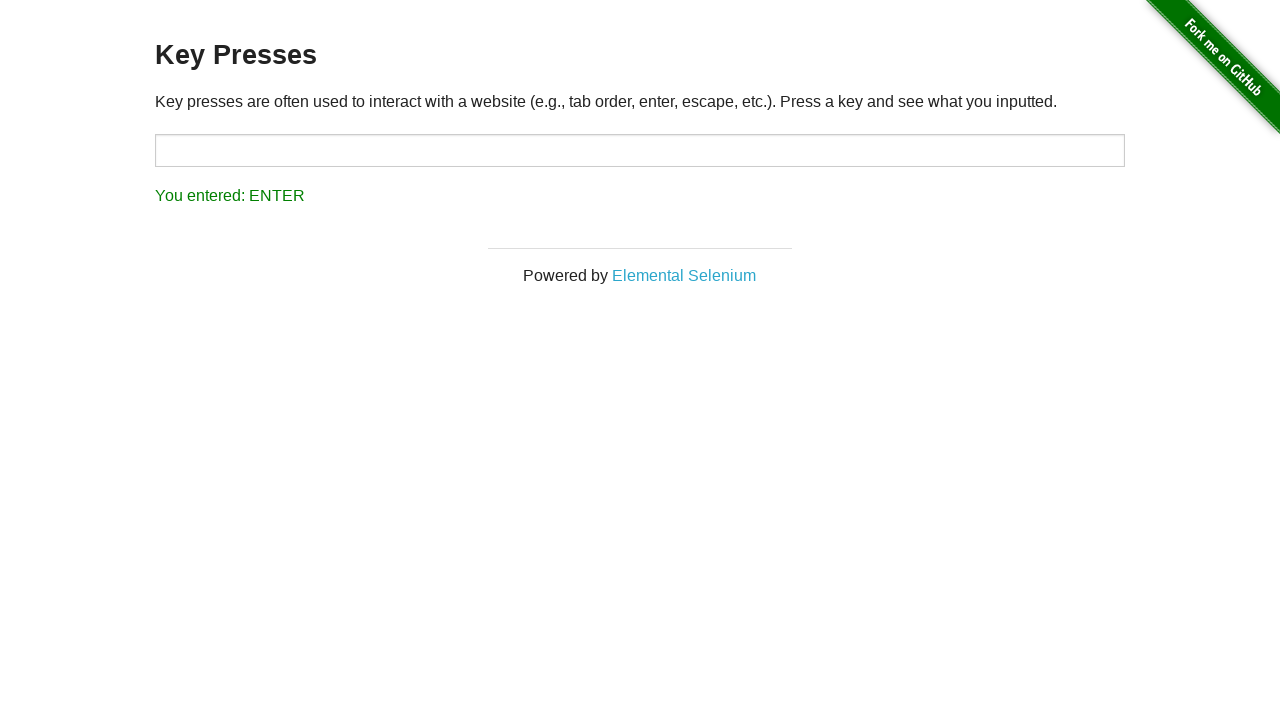

Pressed Control key
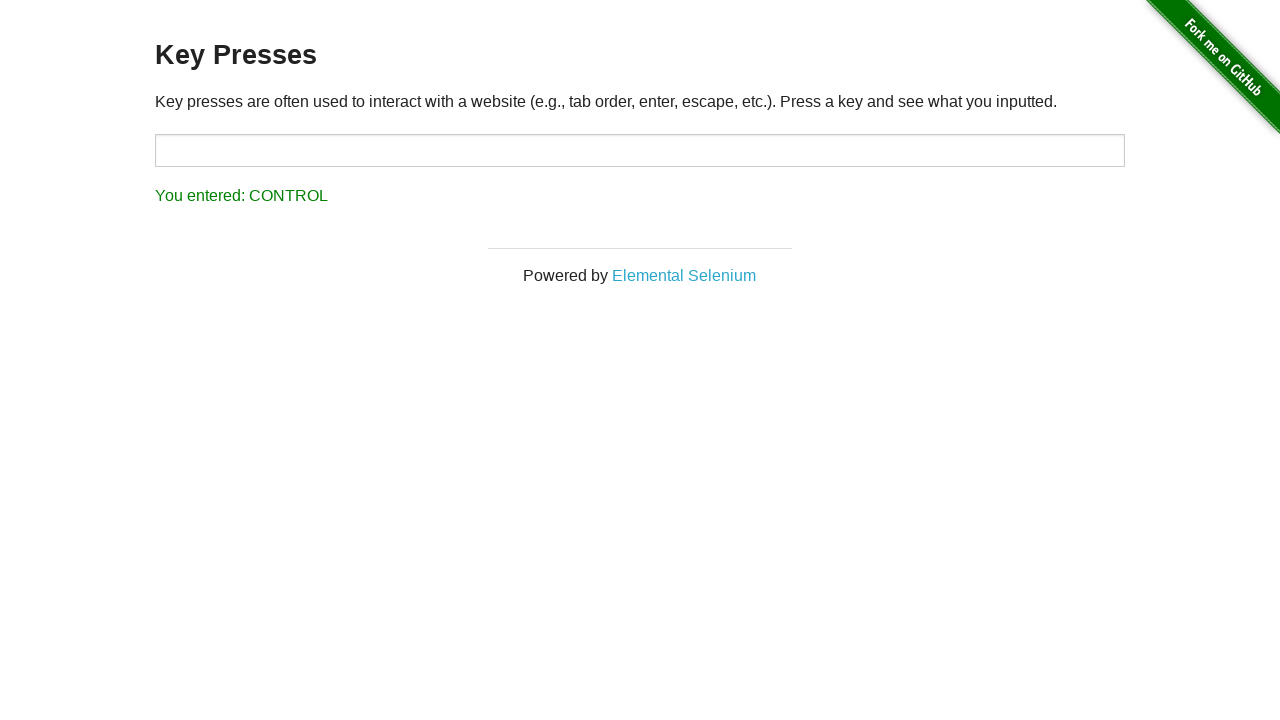

Pressed Alt key
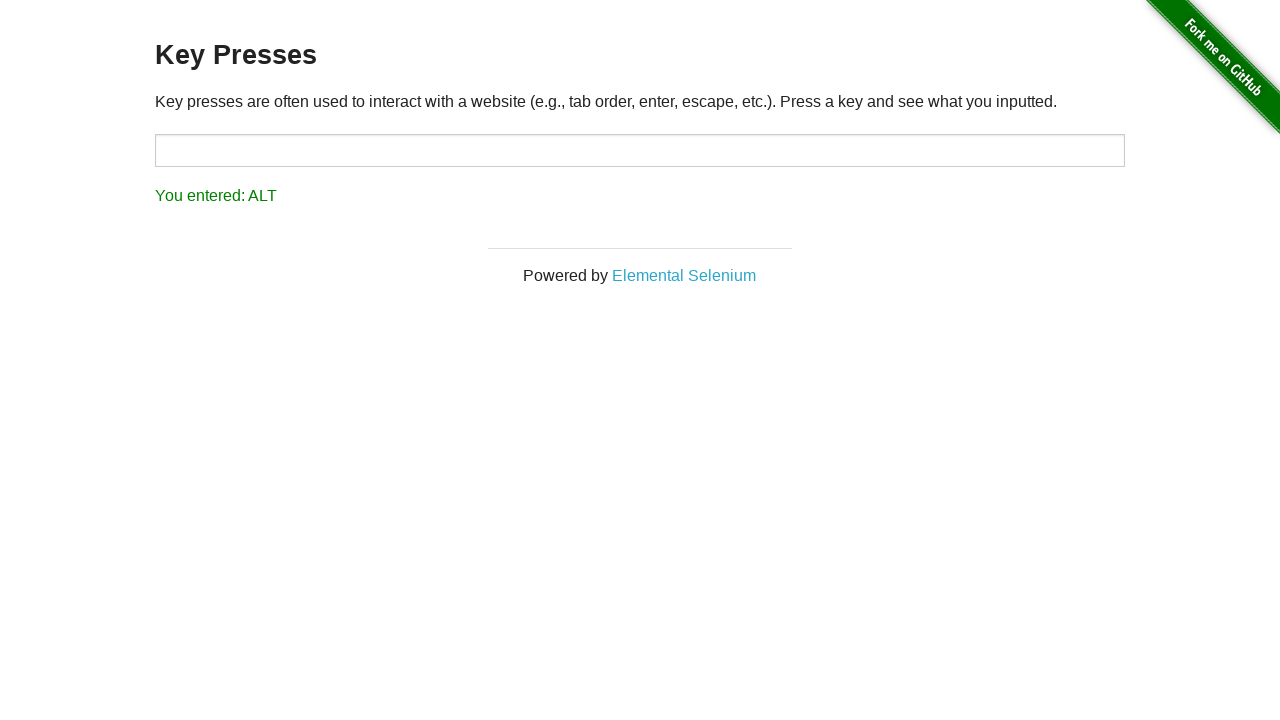

Pressed Shift key
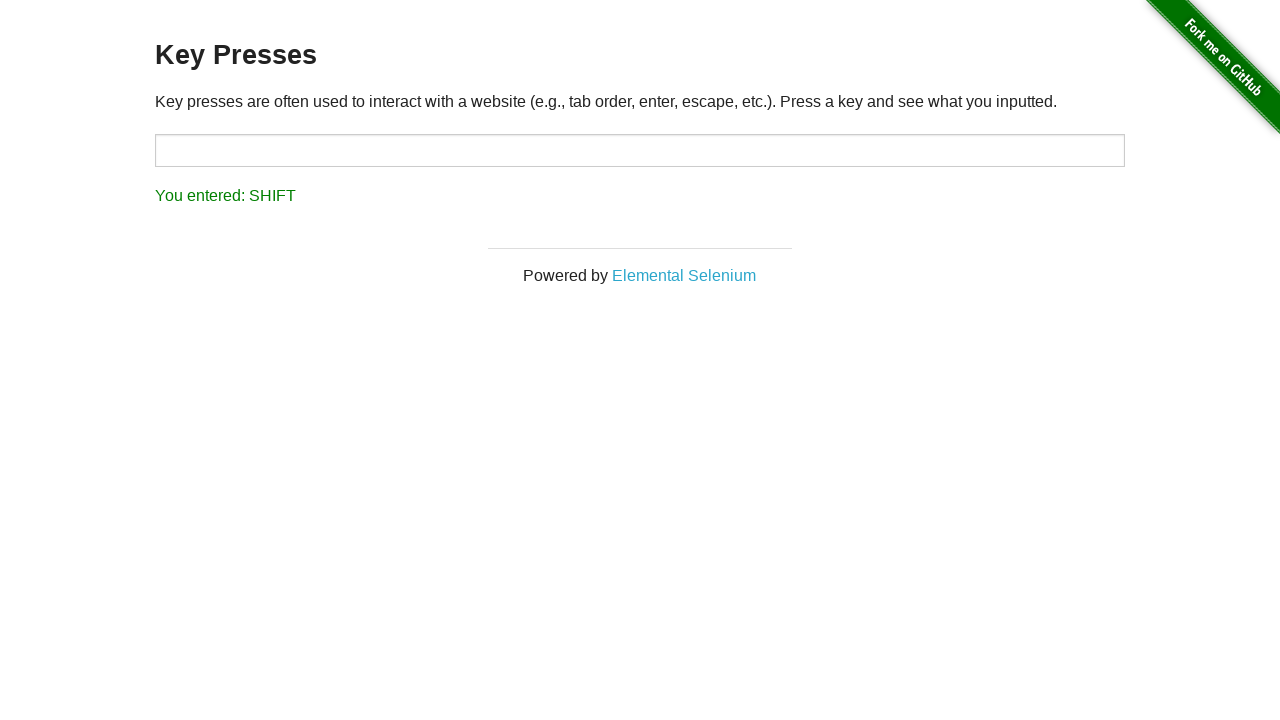

Retrieved result text: You entered: SHIFT
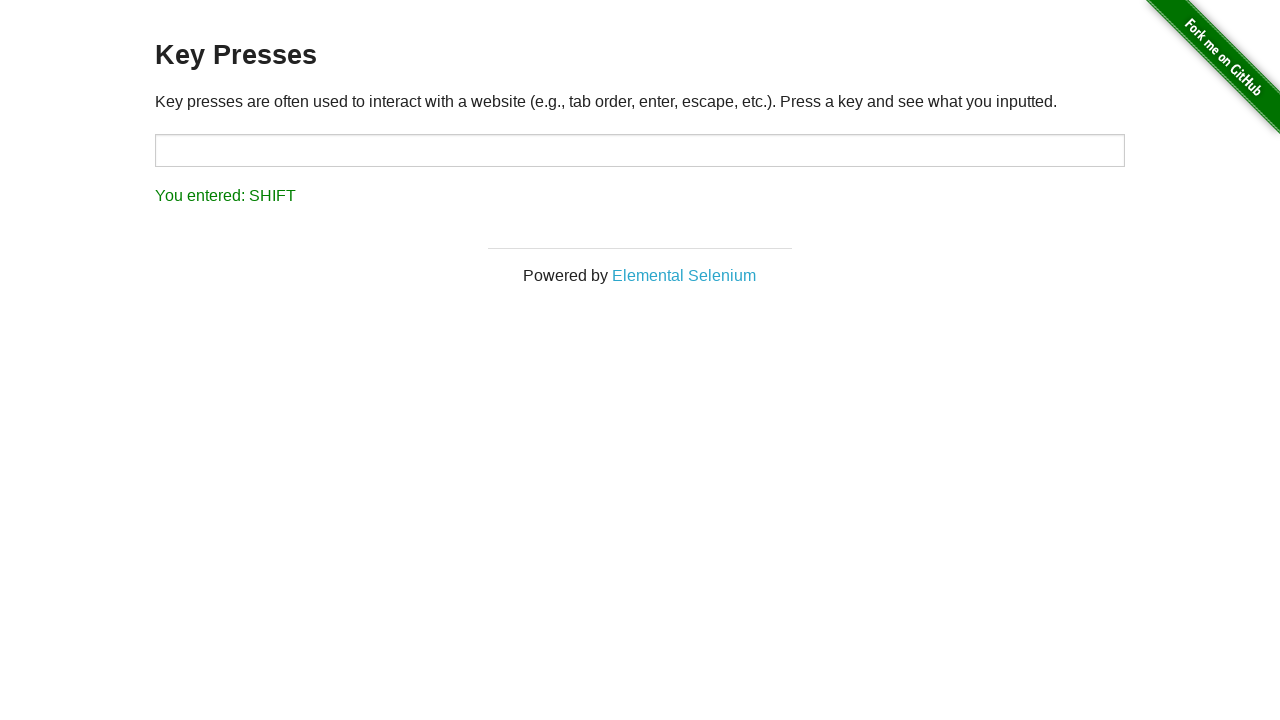

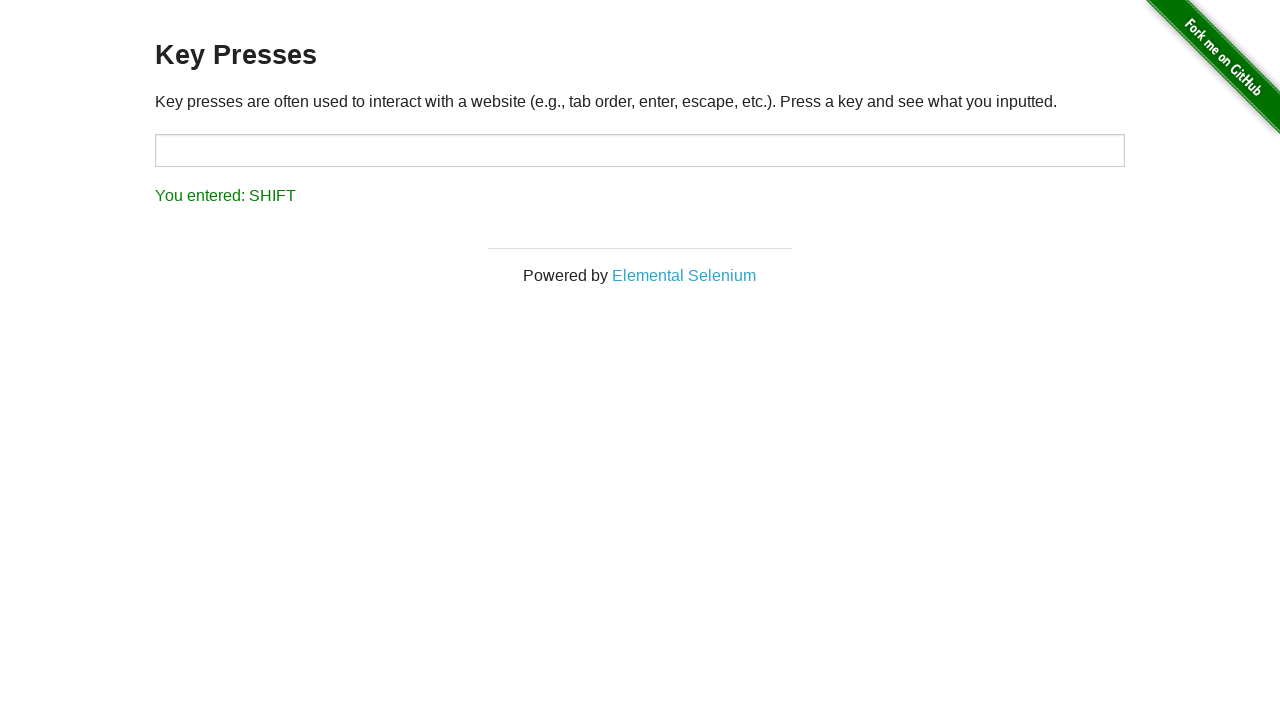